Tests JavaScript prompt alert by entering text into the prompt and verifying it appears in the result

Starting URL: https://testotomasyonu.com/javascriptAlert

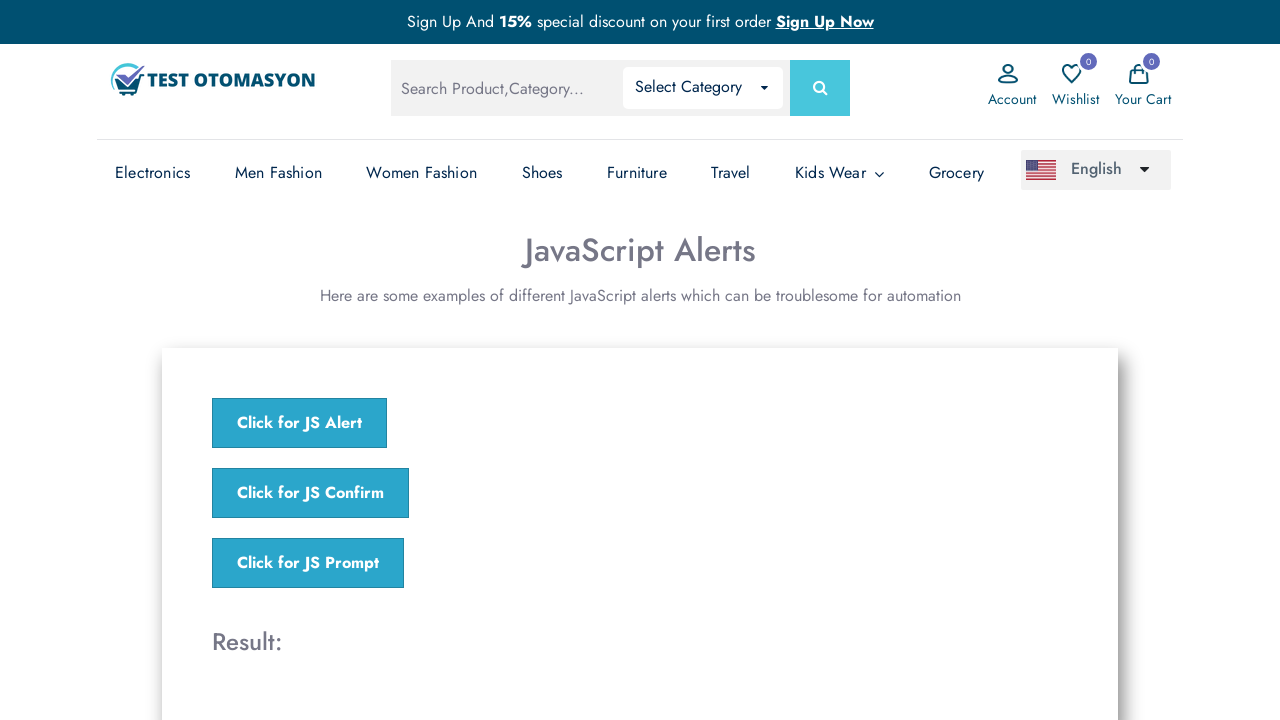

Set up dialog handler to accept prompt with text 'Abdullah'
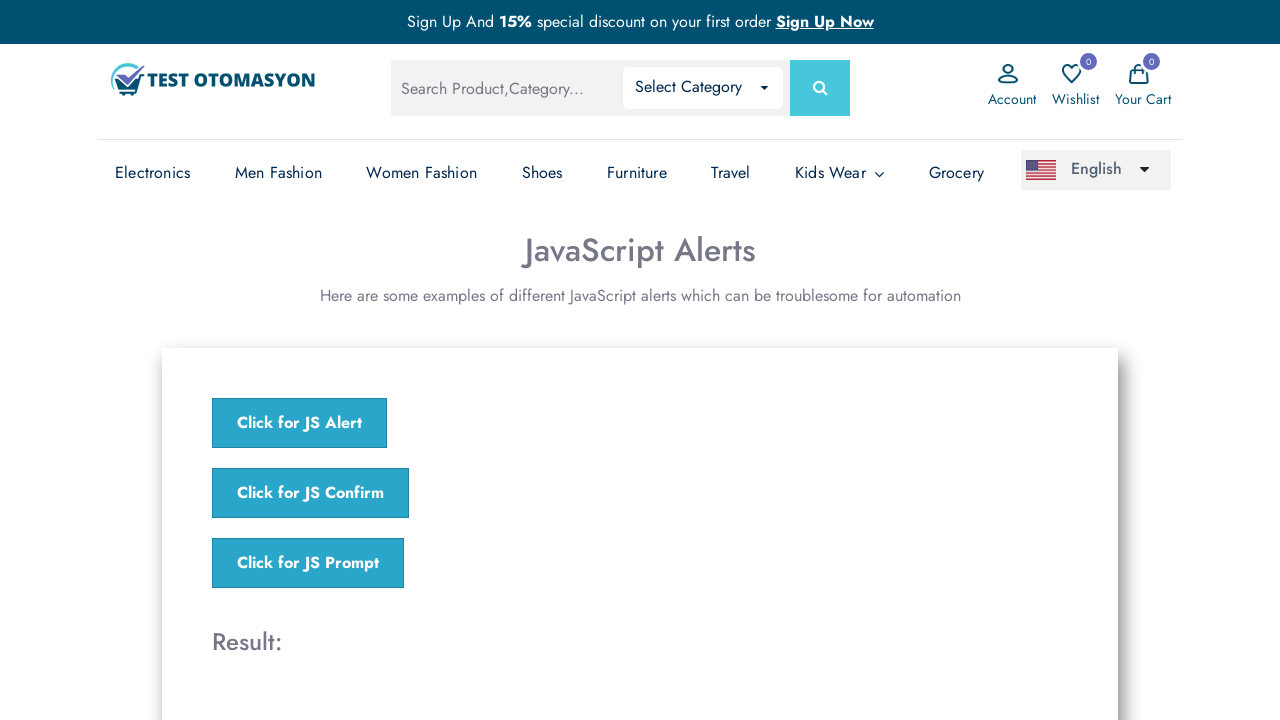

Clicked on the prompt alert button at (308, 563) on xpath=//*[@onclick='jsPrompt()']
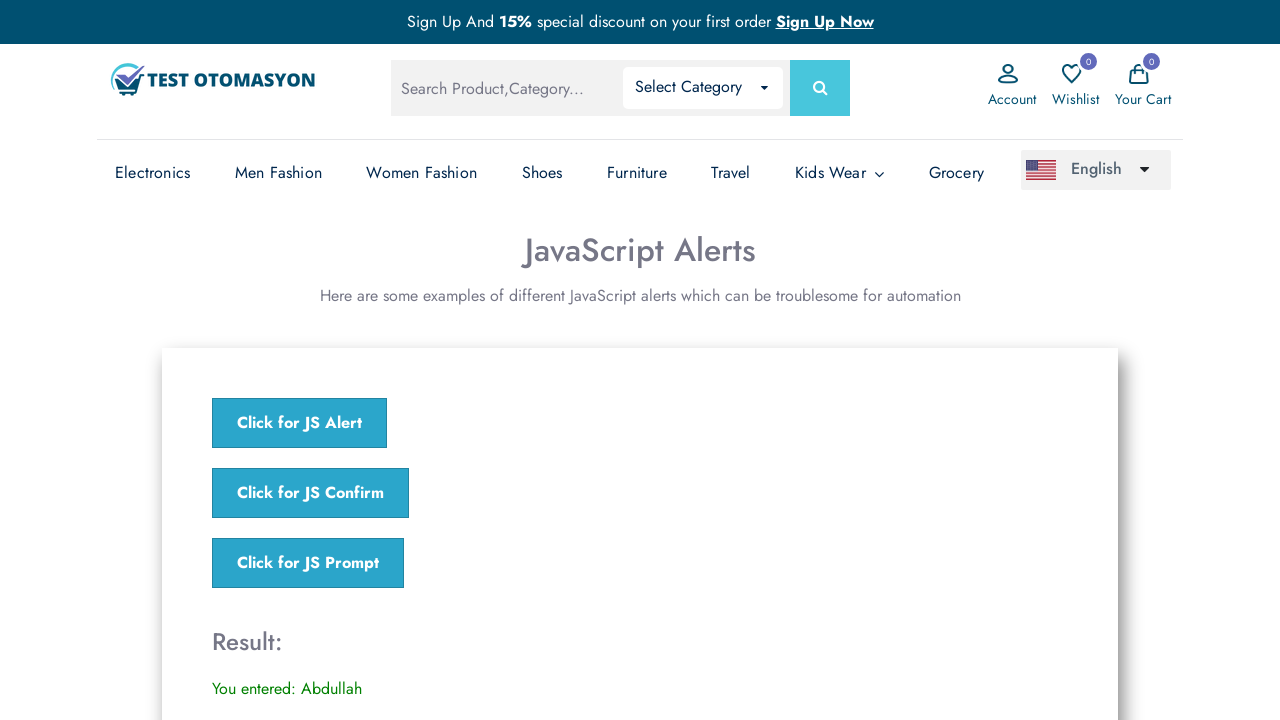

Result text element loaded
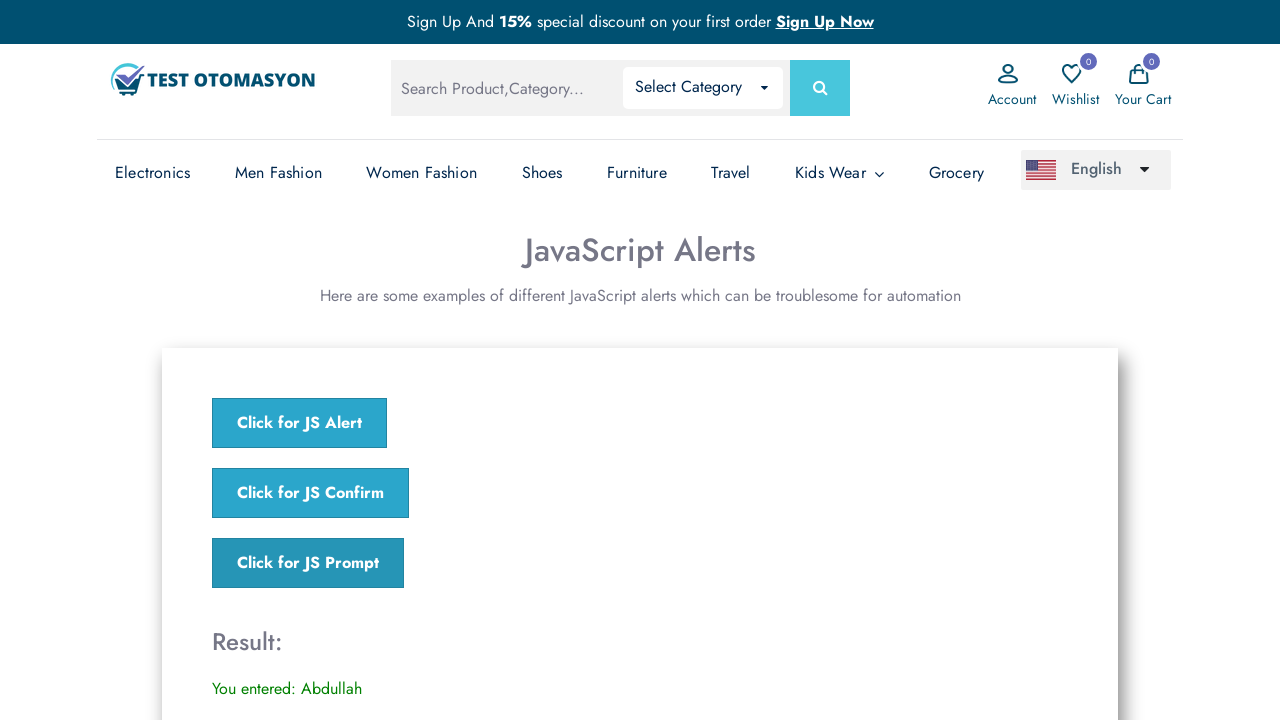

Located result element
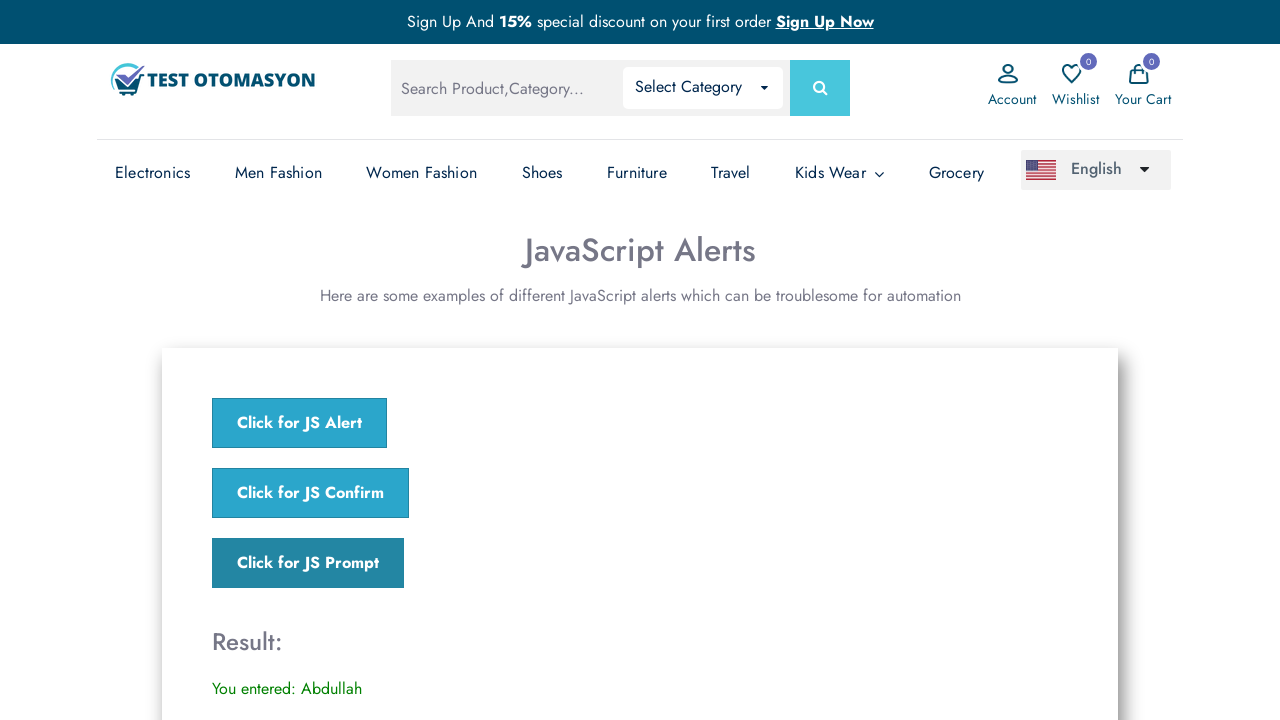

Verified 'Abdullah' text appears in result element
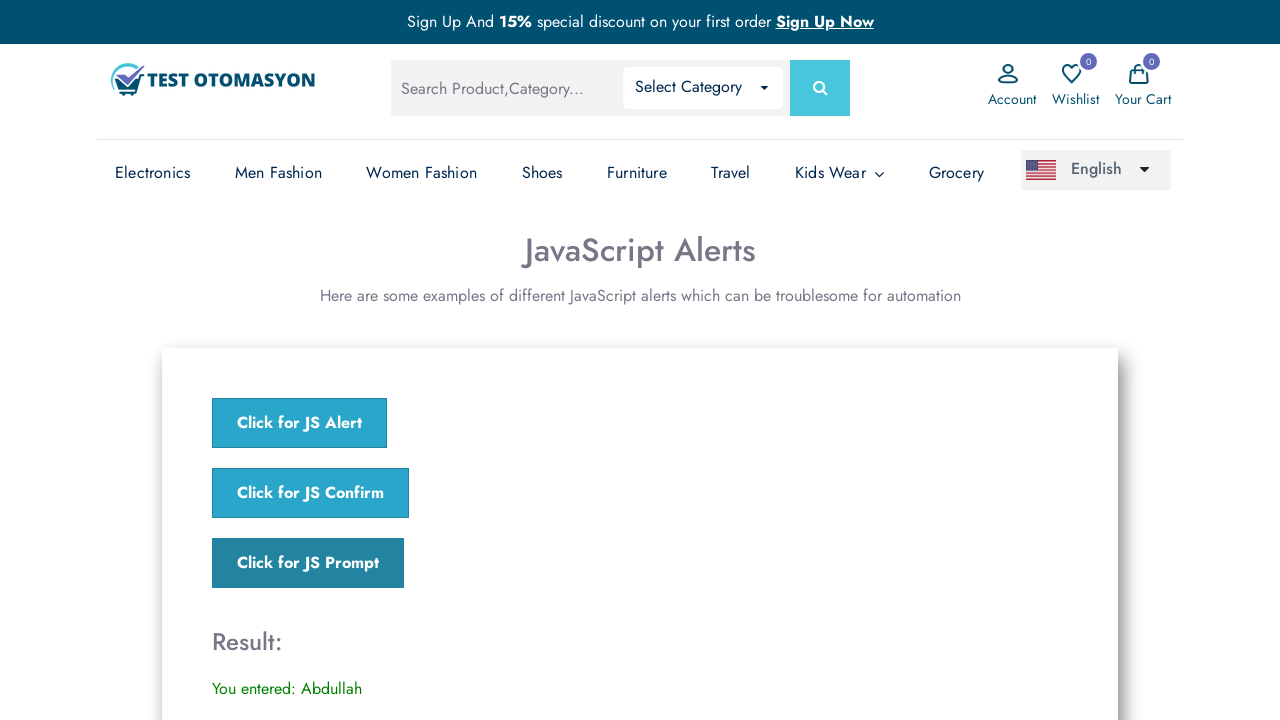

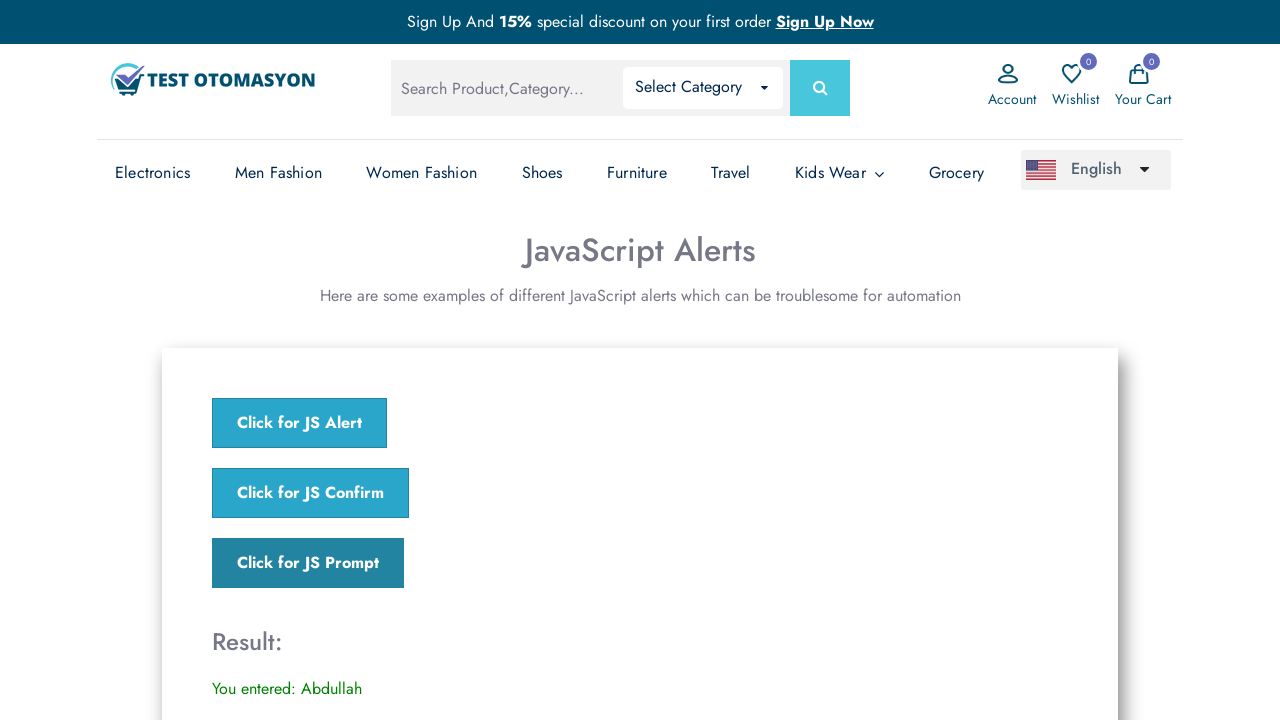